Launches the Tata Motors website and verifies the page loads successfully

Starting URL: https://www.tatamotors.com/

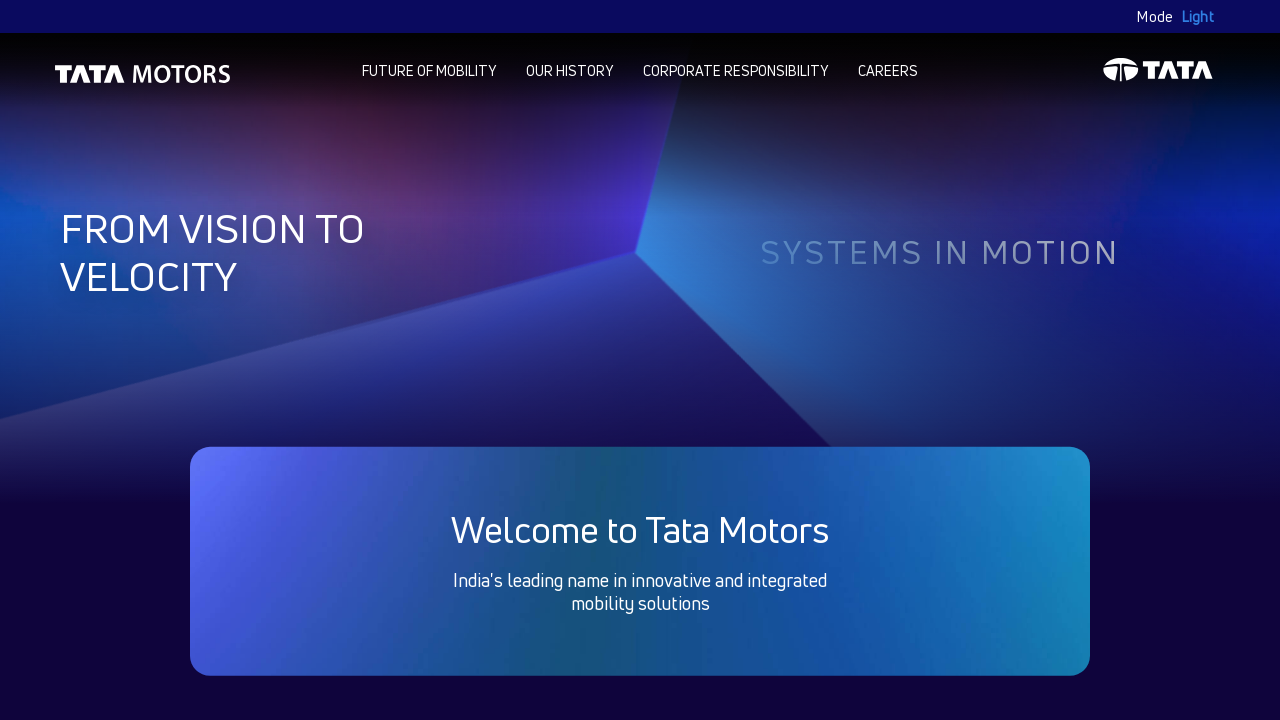

Page DOM content loaded
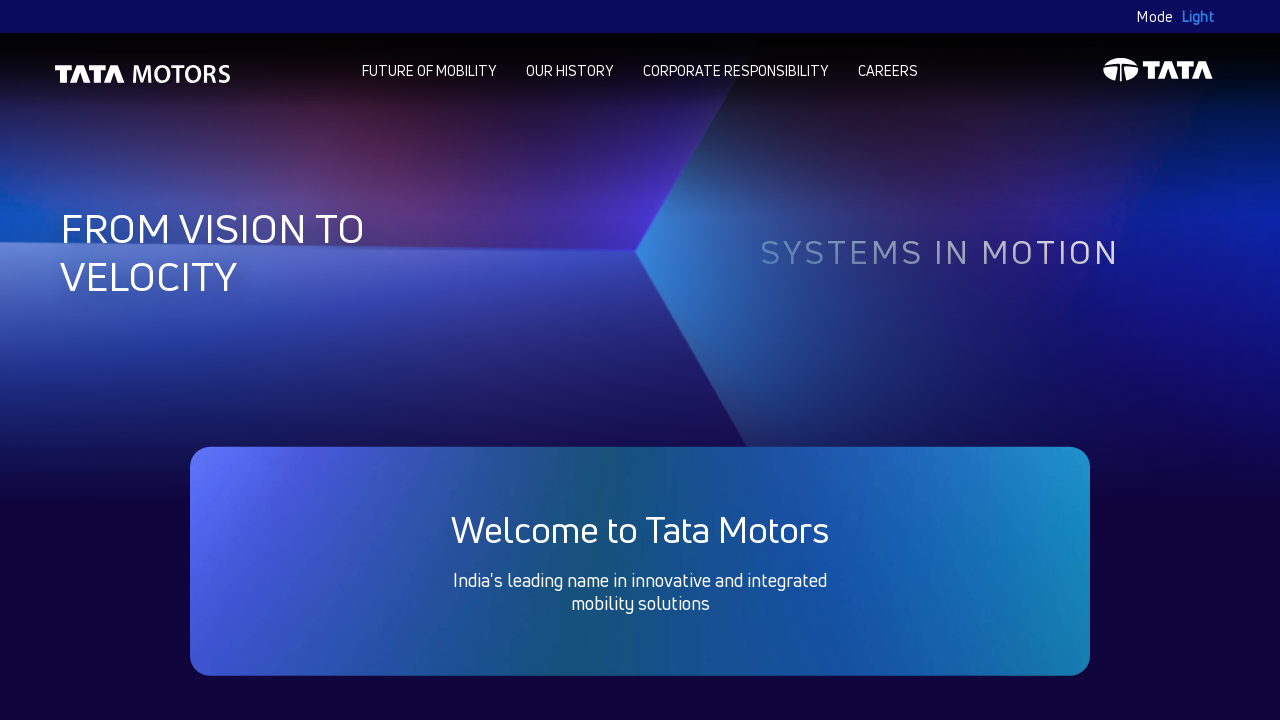

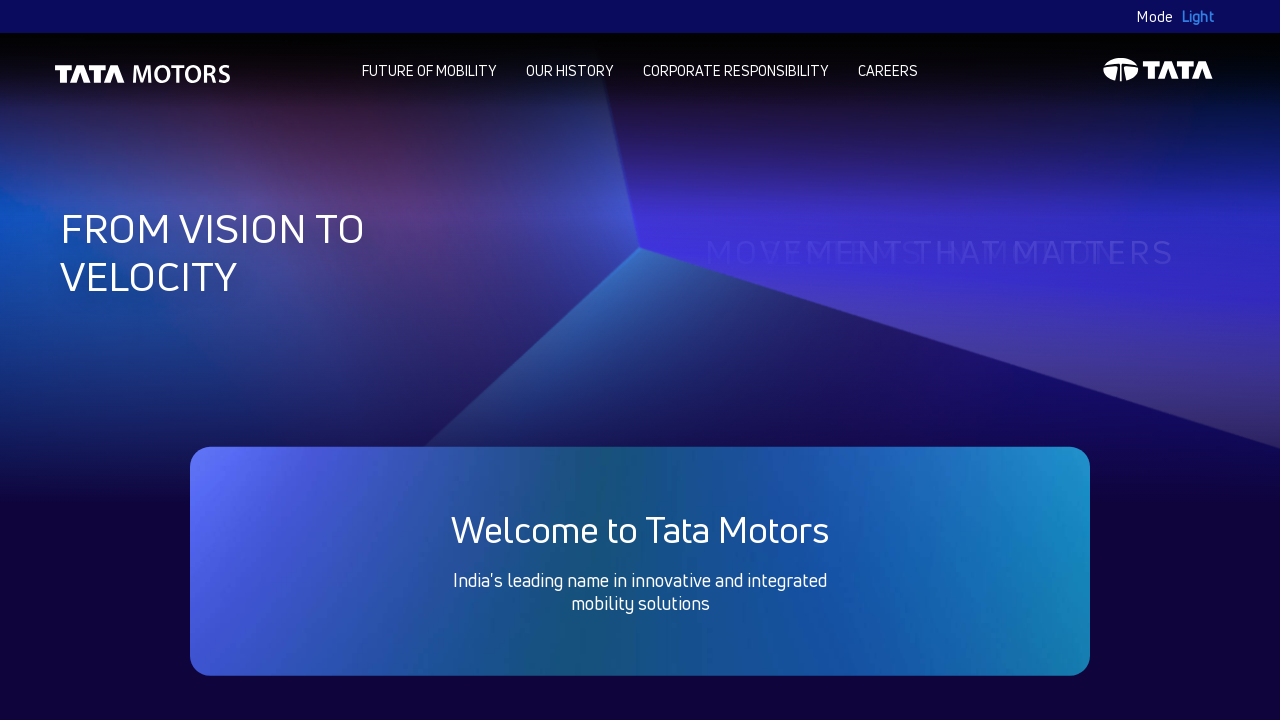